Tests JavaScript alert handling by interacting with three types of alerts: simple alert (accept), confirmation dialog (dismiss), and prompt dialog (enter text and accept)

Starting URL: http://the-internet.herokuapp.com/javascript_alerts

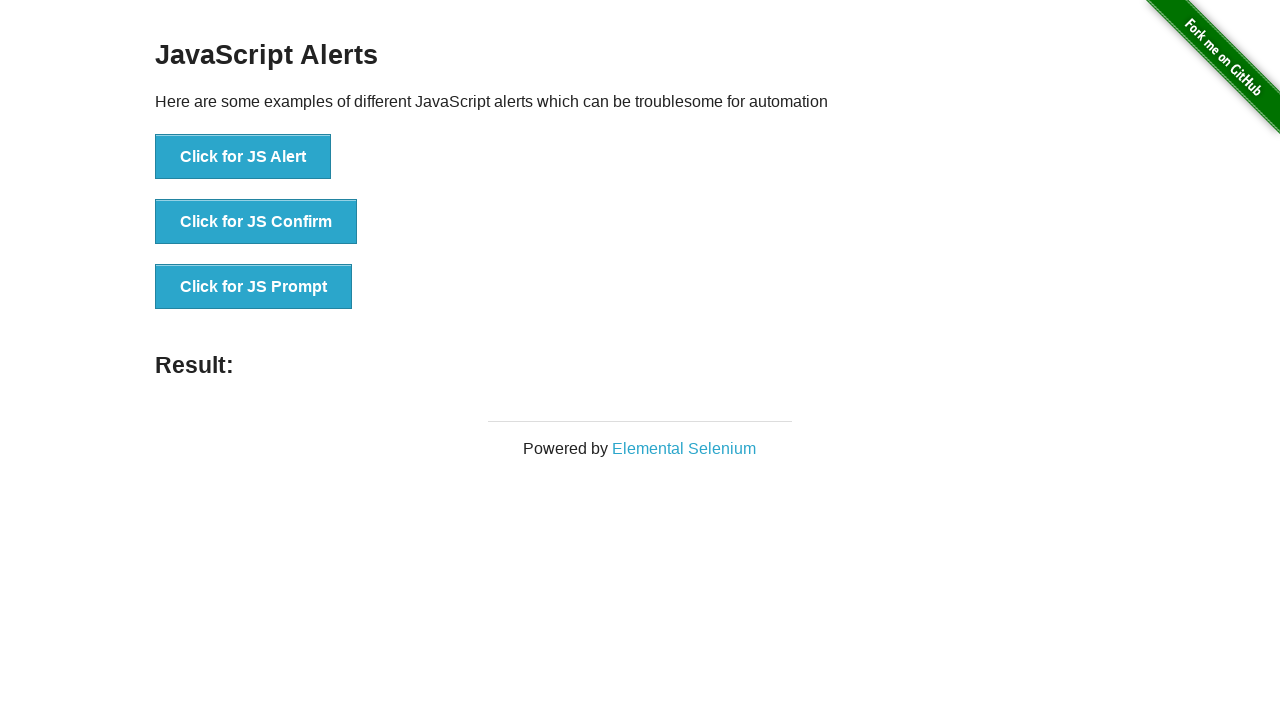

Clicked button to trigger JavaScript alert at (243, 157) on xpath=//button[contains(text(),'Click for JS Alert')]
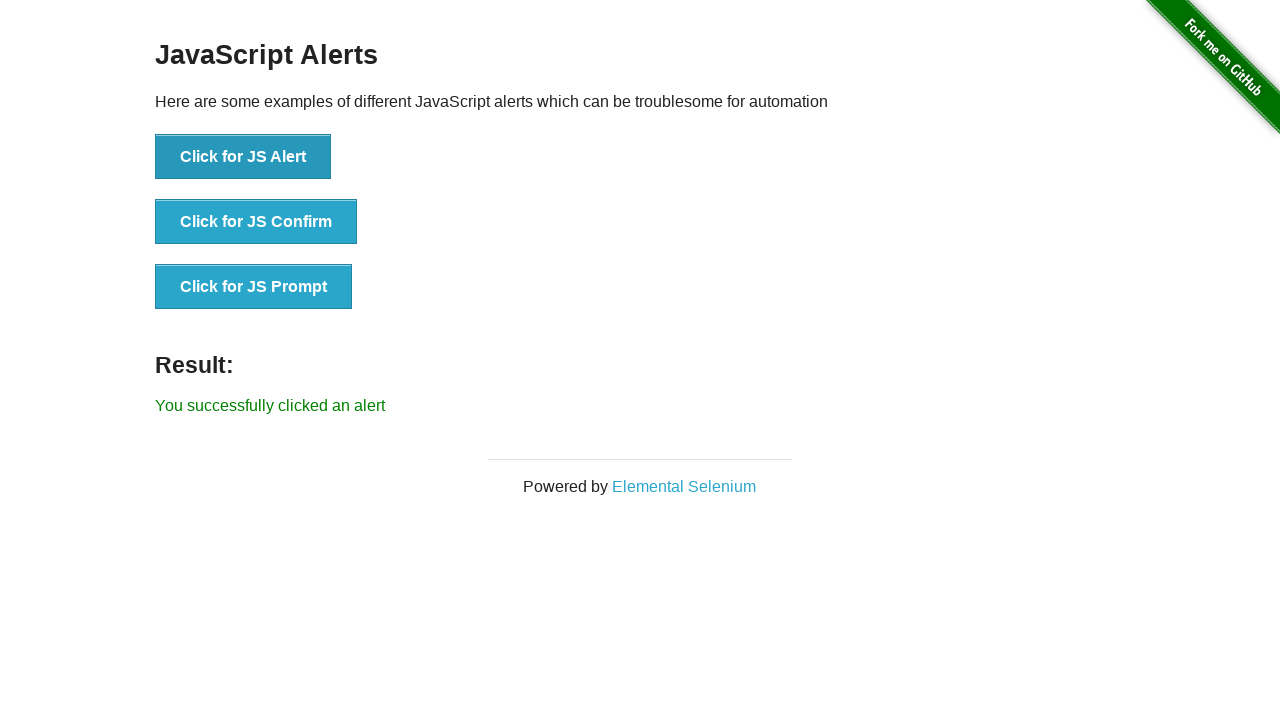

Set up dialog handler to accept alert
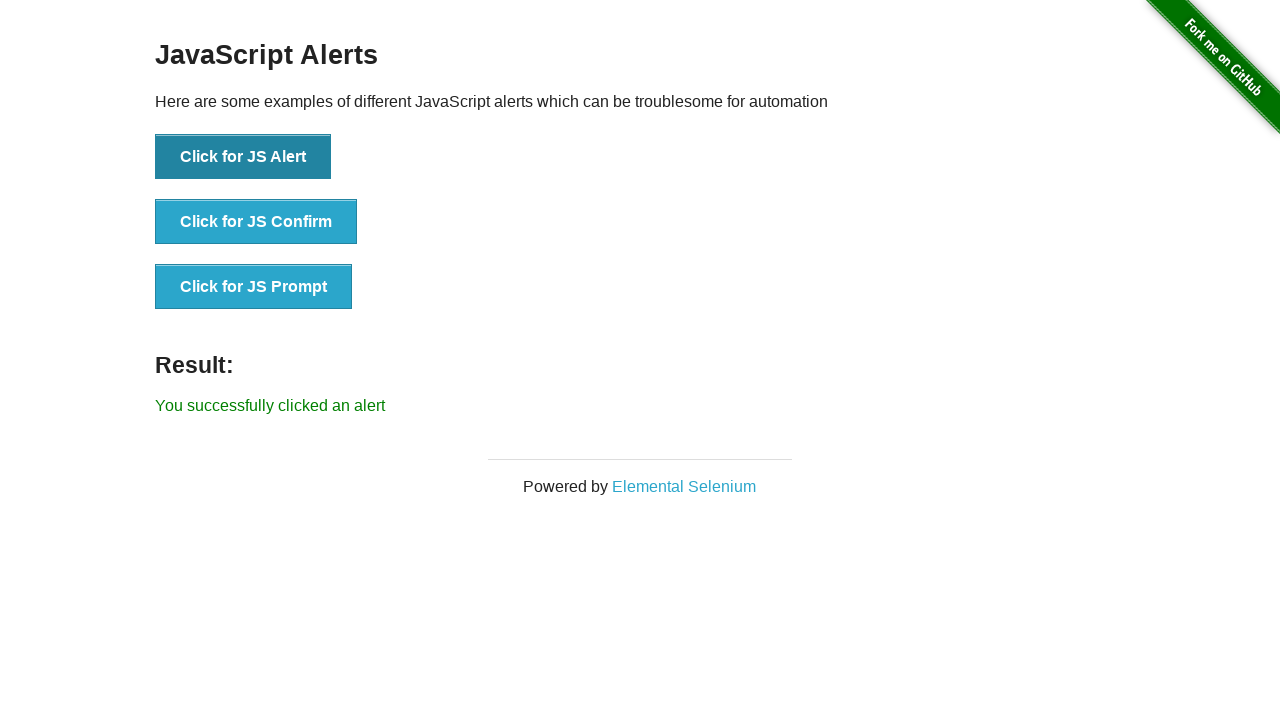

Waited for alert to be processed
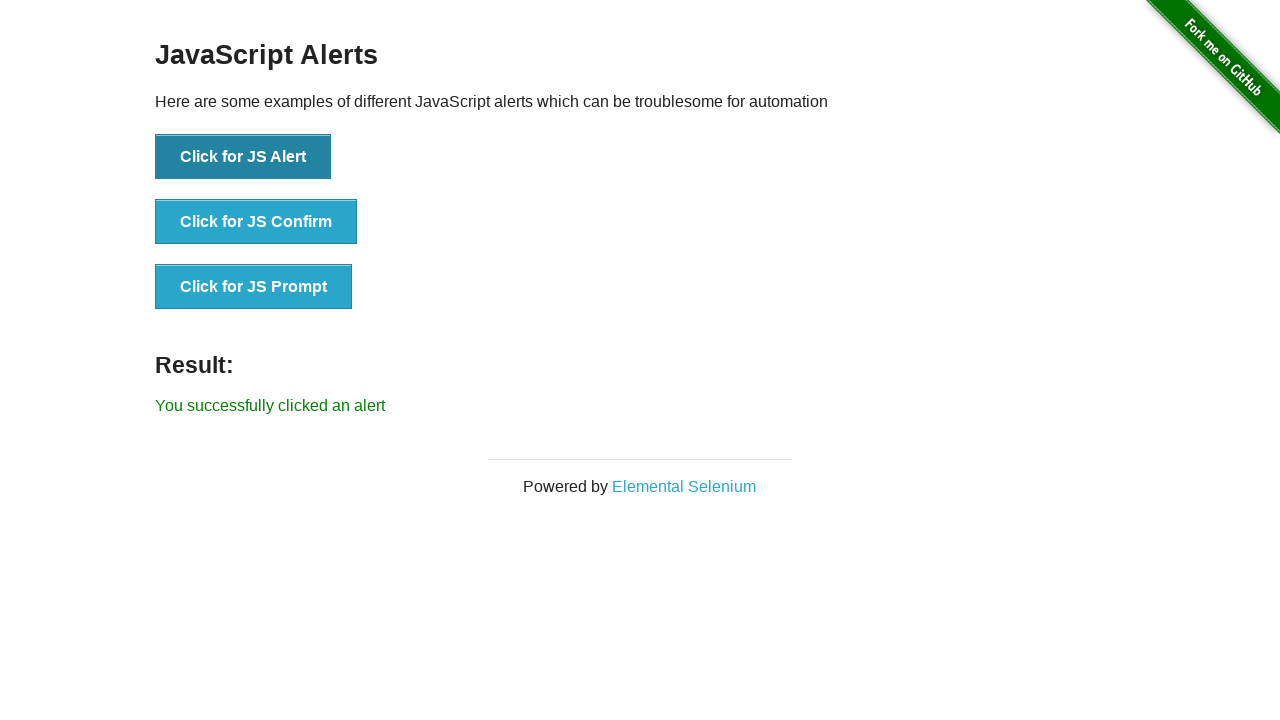

Clicked button to trigger confirmation dialog at (256, 222) on xpath=//button[contains(text(),'Click for JS Confirm')]
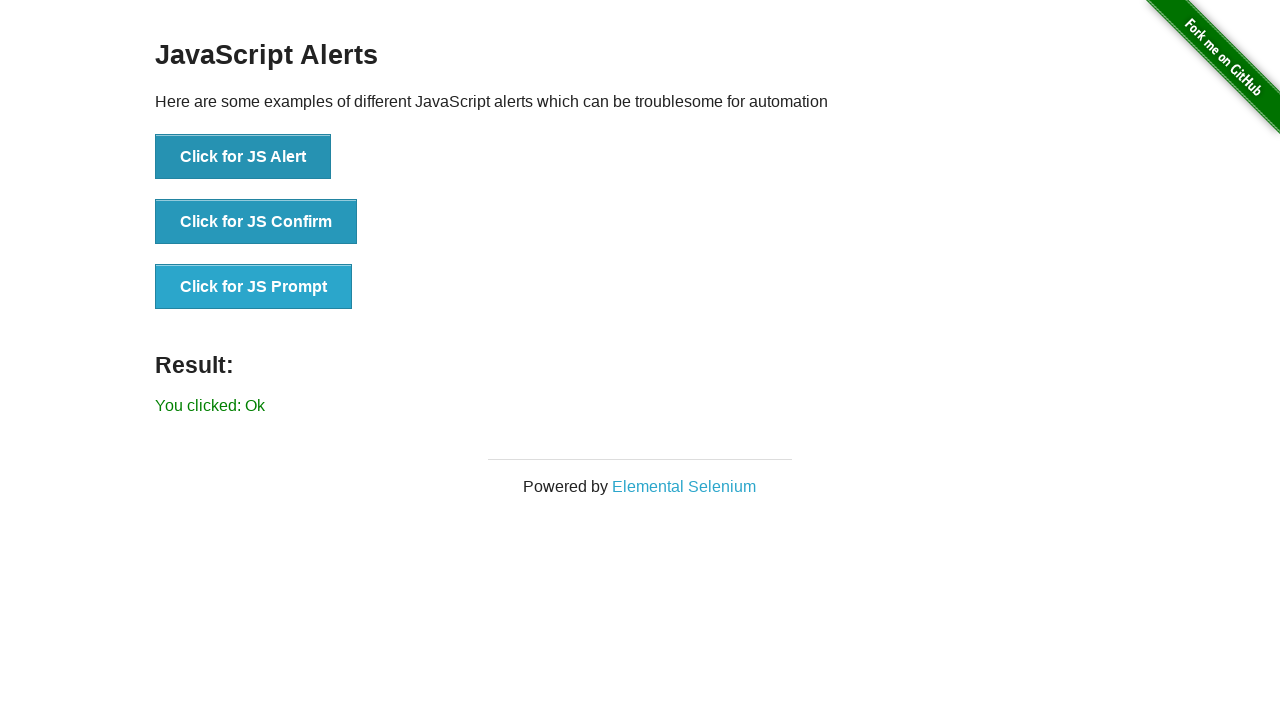

Set up dialog handler to dismiss confirmation
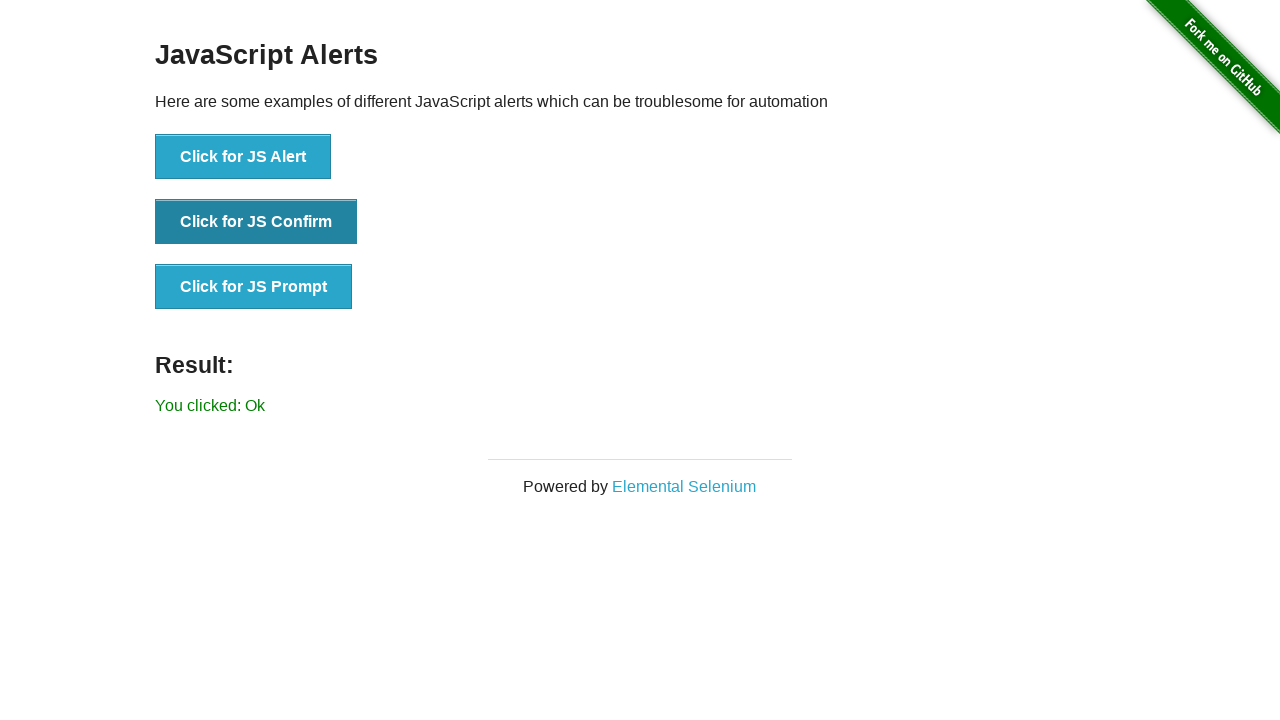

Waited for confirmation dialog to be processed
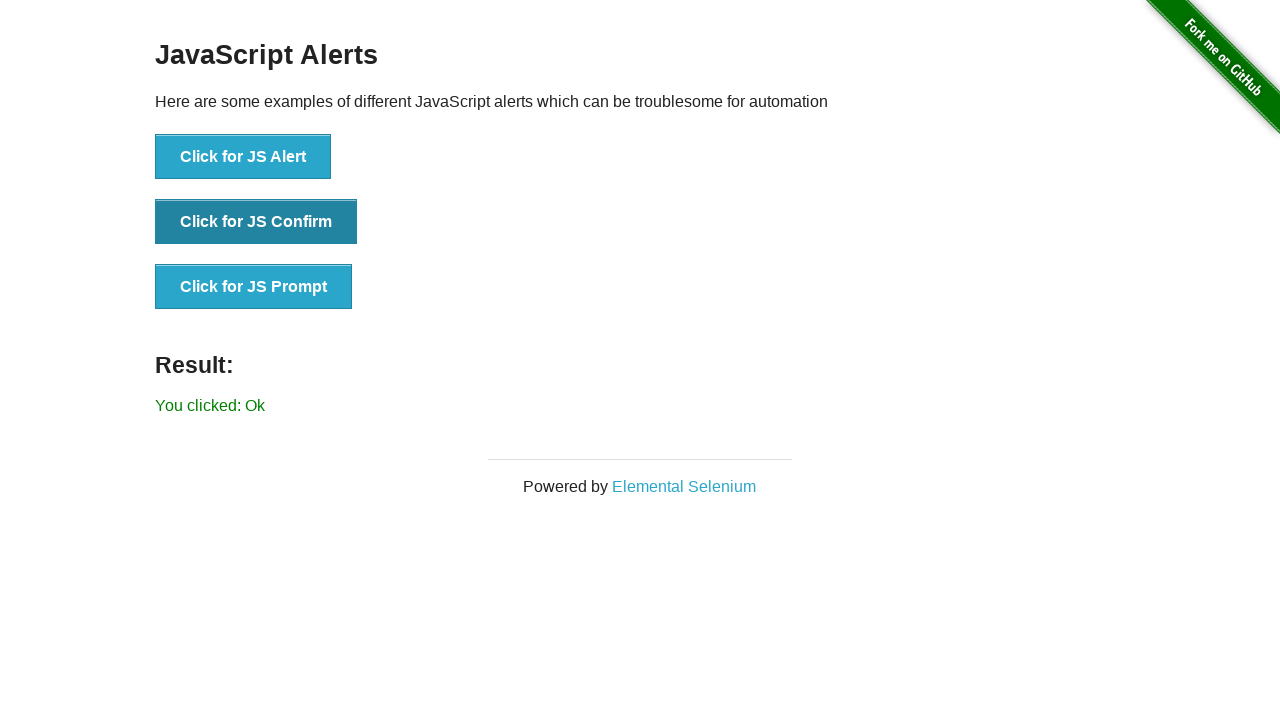

Clicked button to trigger prompt dialog at (254, 287) on xpath=//button[contains(text(),'Click for JS Prompt')]
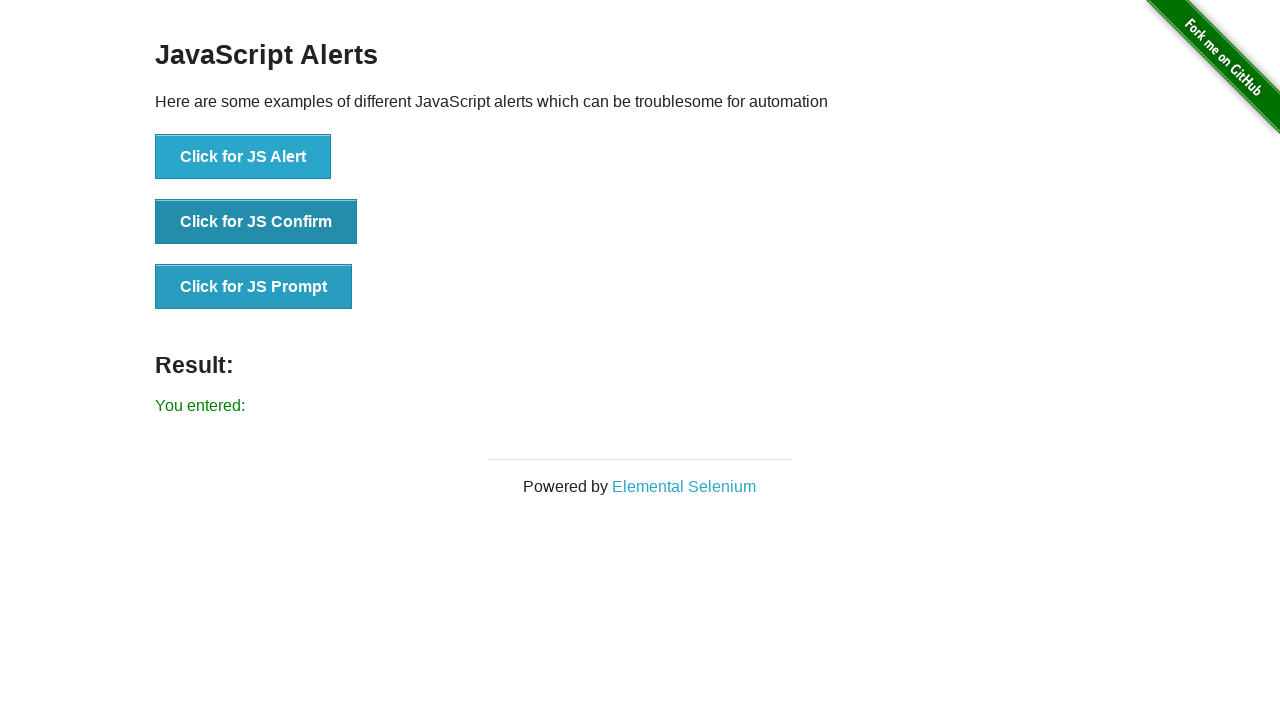

Set up dialog handler to accept prompt with text 'PAVAN'
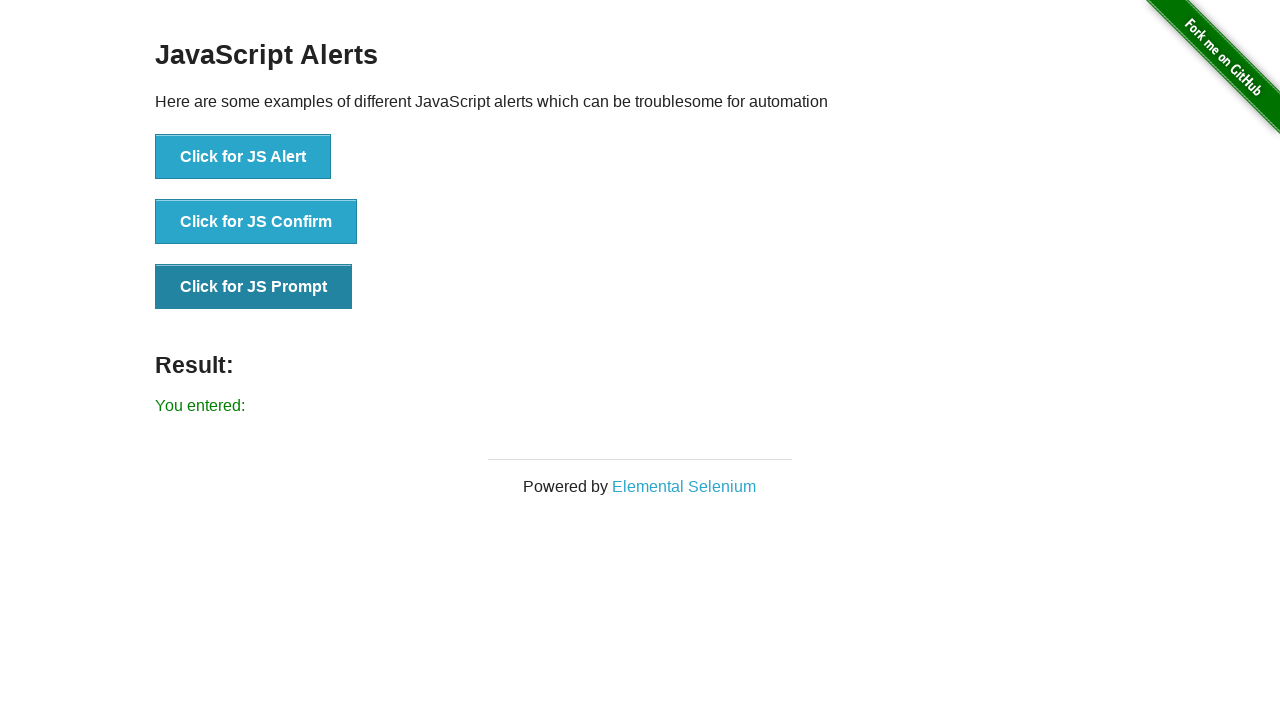

Waited for prompt dialog to be processed
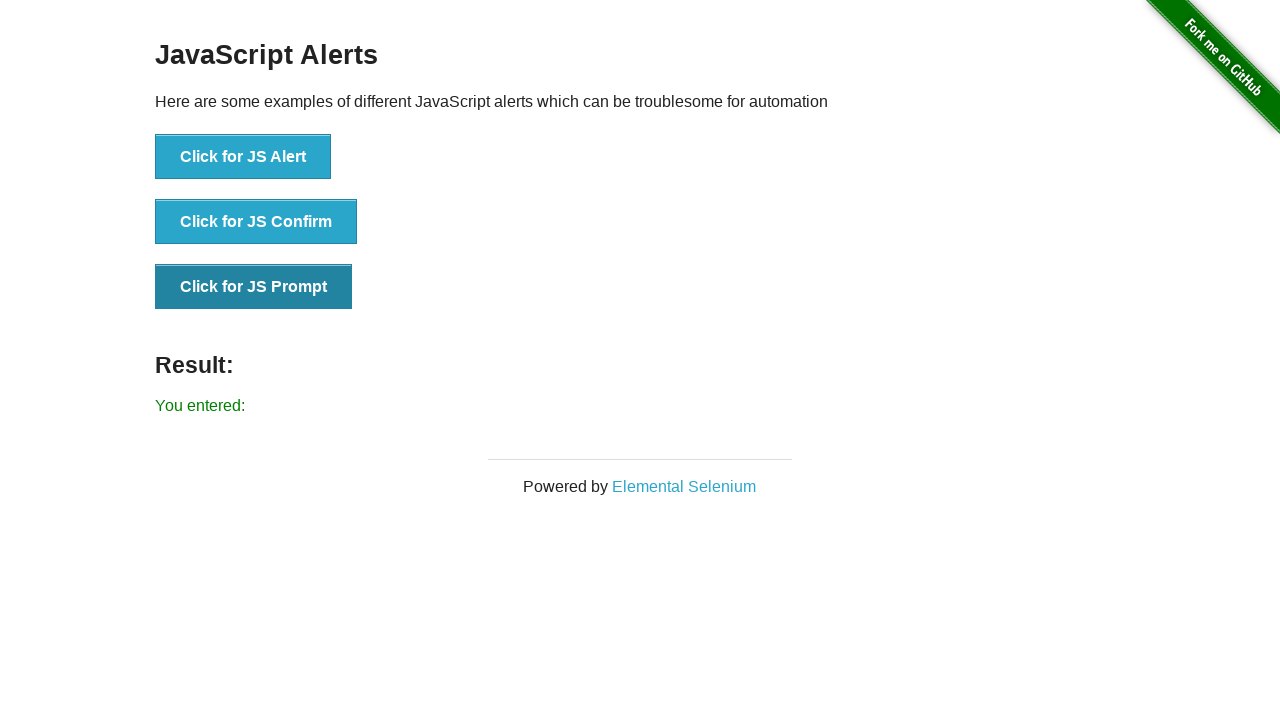

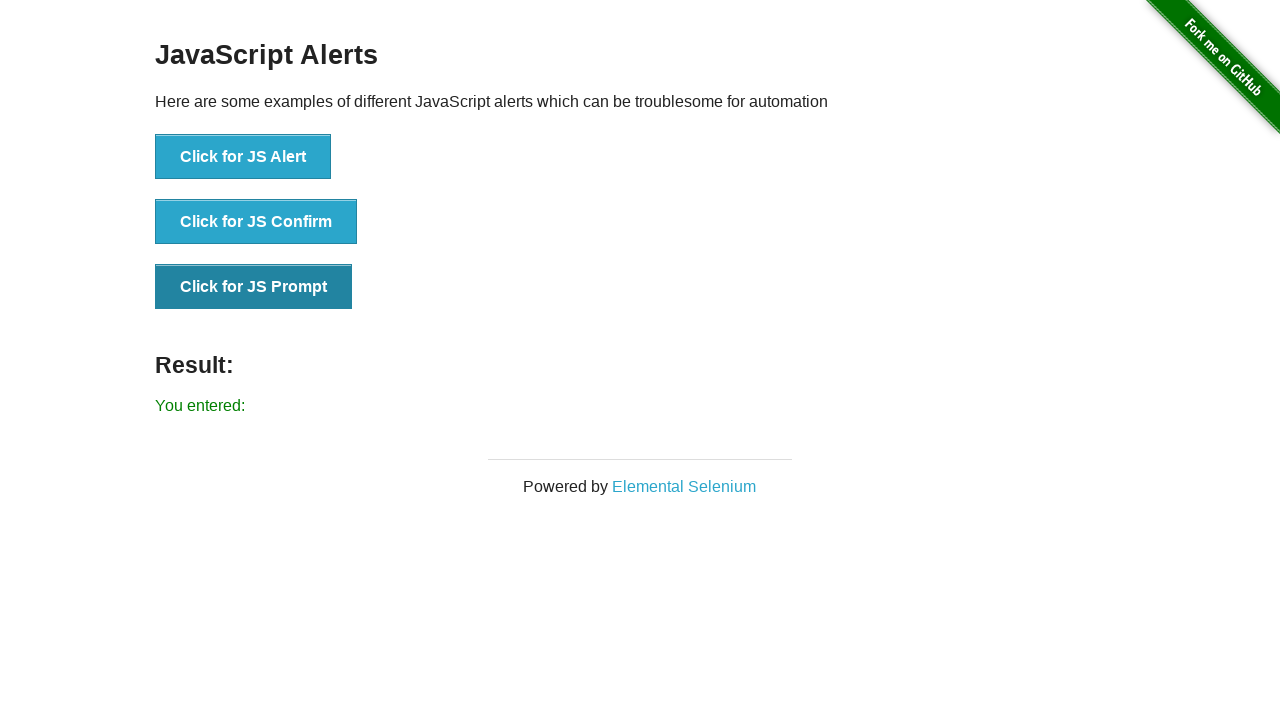